Tests JavaScript prompt popup by clicking a button, entering text in the alert, and accepting it

Starting URL: http://www.tizag.com/javascriptT/javascriptprompt.php

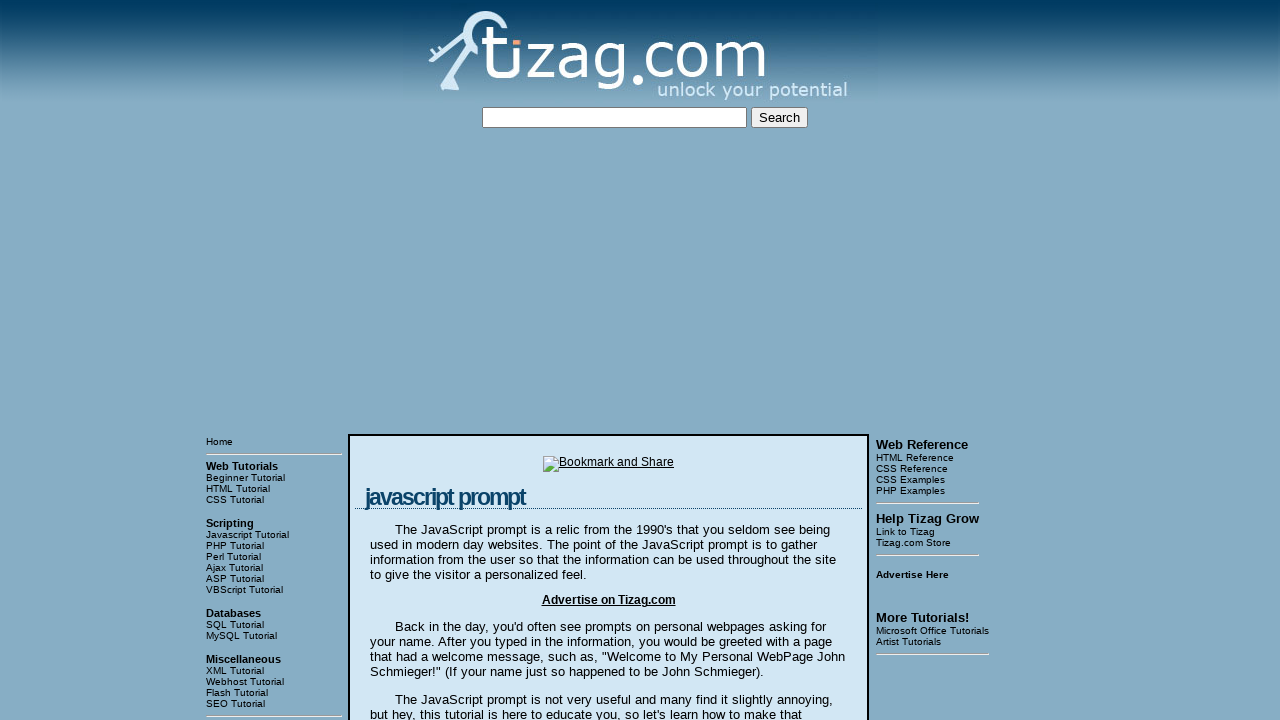

Clicked 'Say my name!' button to trigger JavaScript prompt at (419, 361) on xpath=//input[@value='Say my name!']
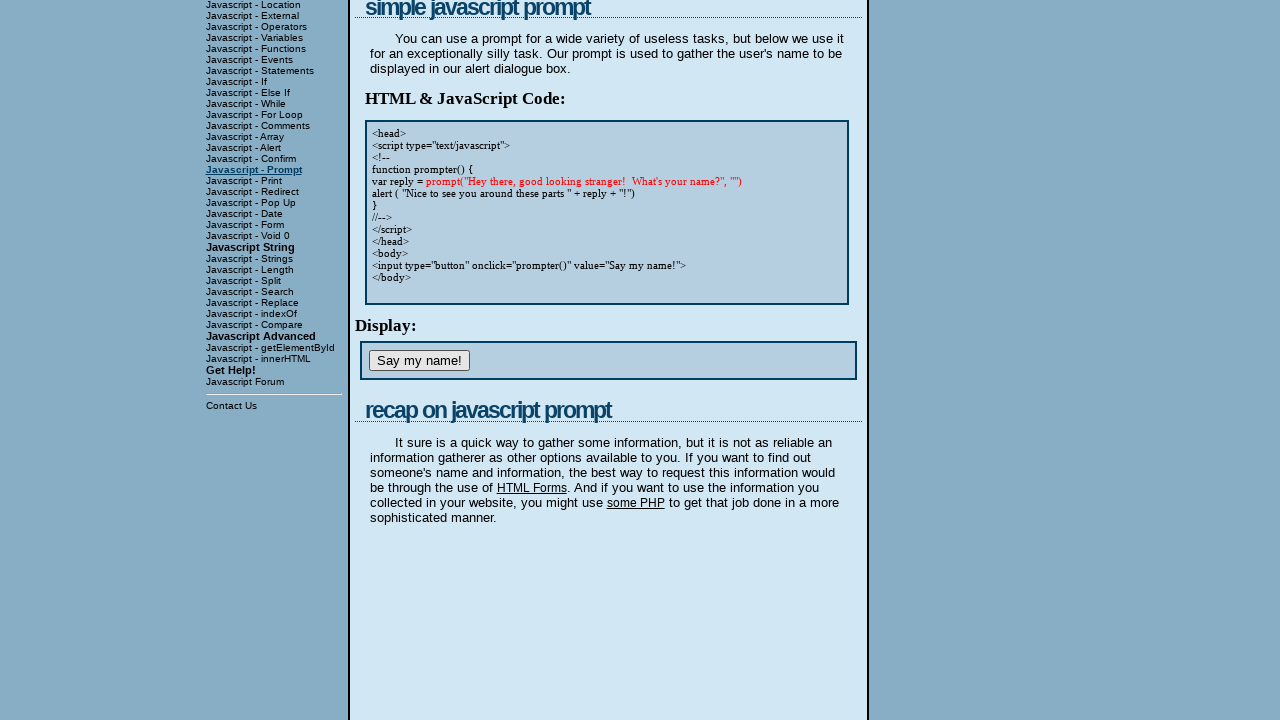

Set up dialog handler to accept prompt with text 'Swapnil'
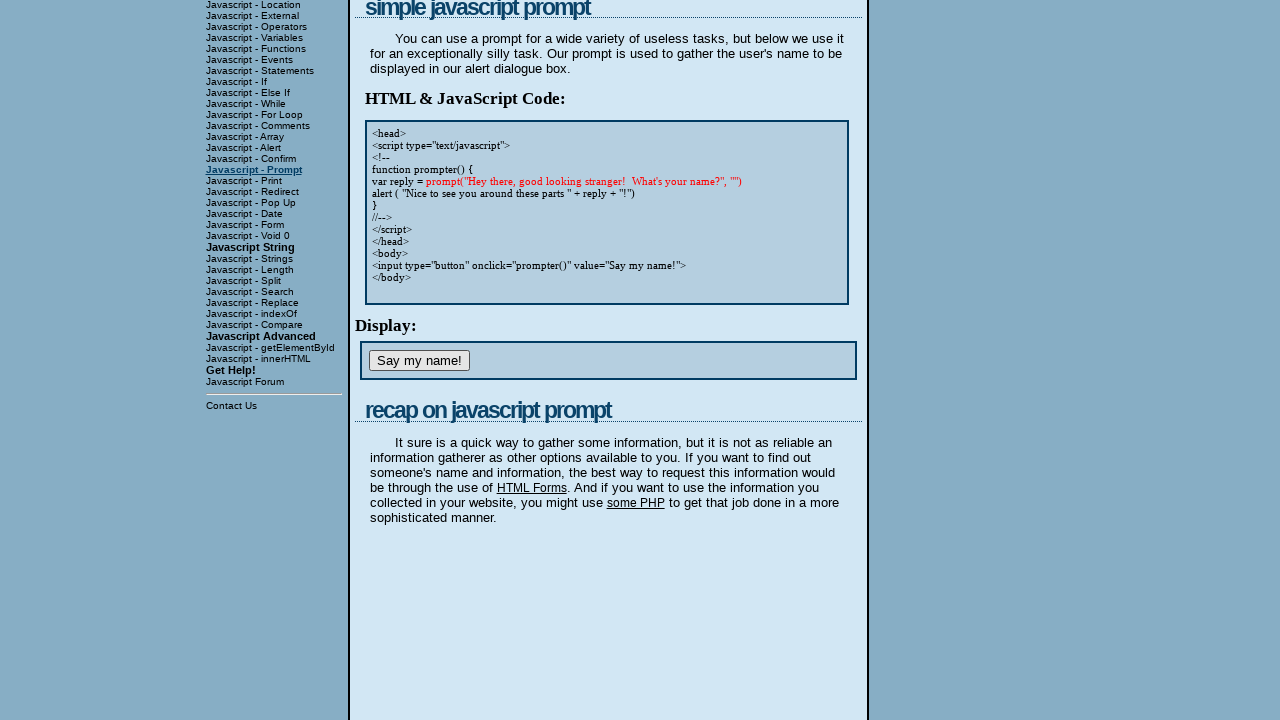

Waited for dialog to be processed
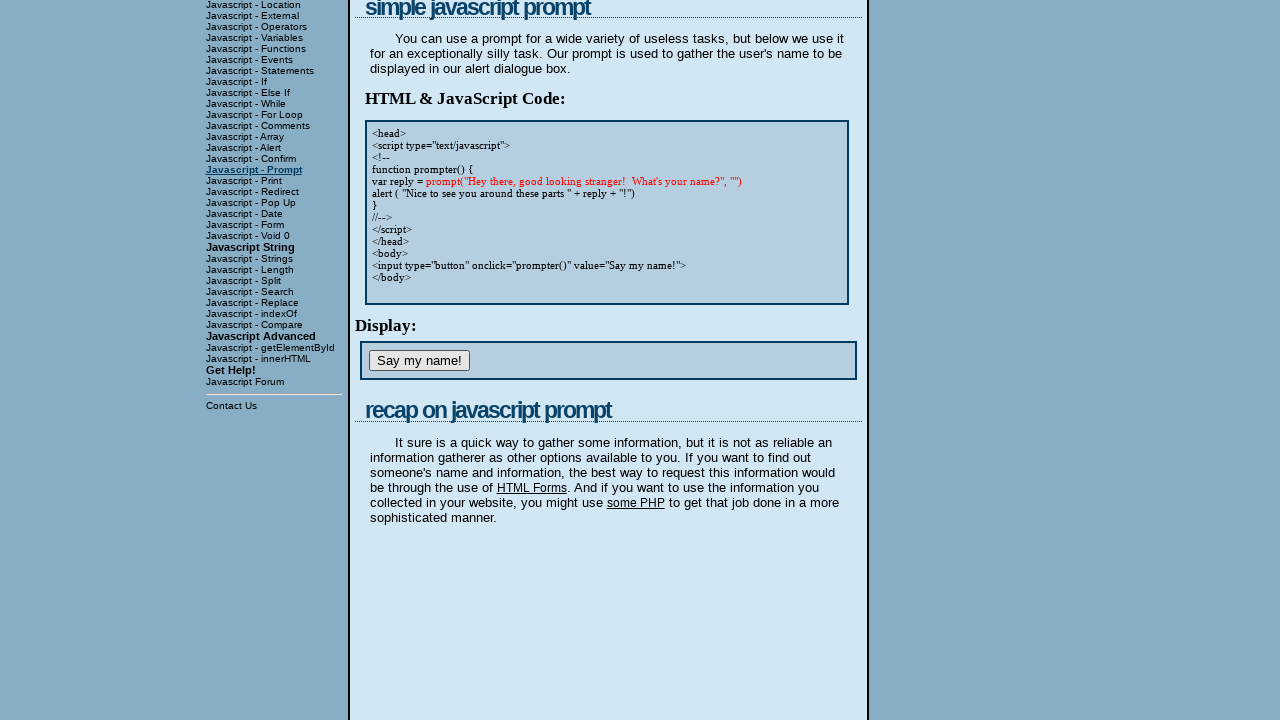

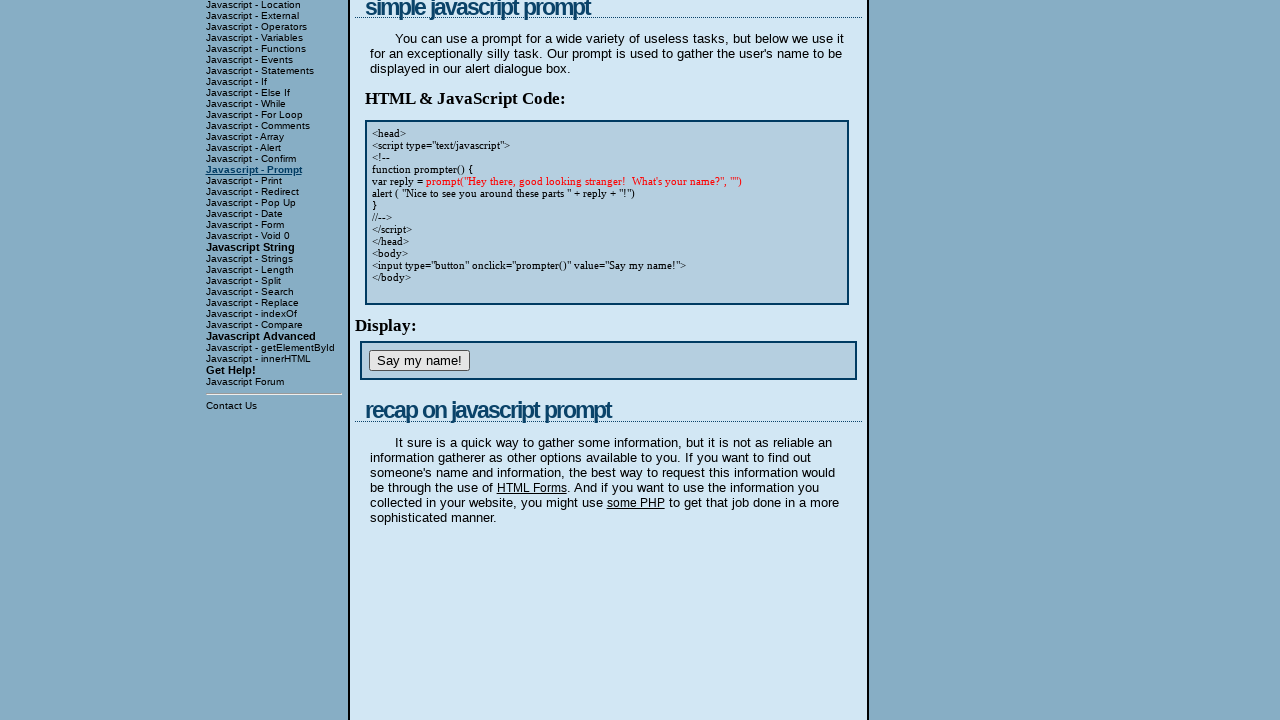